Tests that clicking the Due column header sorts the table data in ascending order by verifying the dollar amounts are in ascending sequence

Starting URL: http://the-internet.herokuapp.com/tables

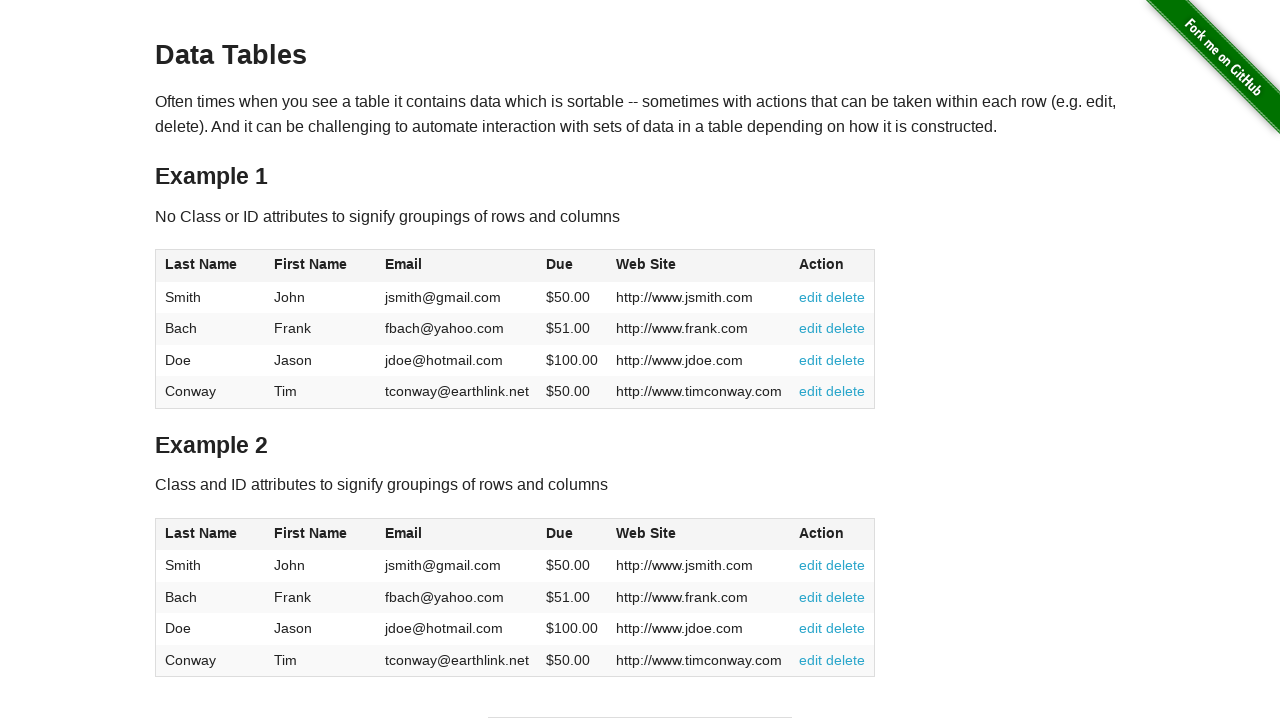

Clicked the Due column header to sort table in ascending order at (572, 266) on #table1 thead tr th:nth-child(4)
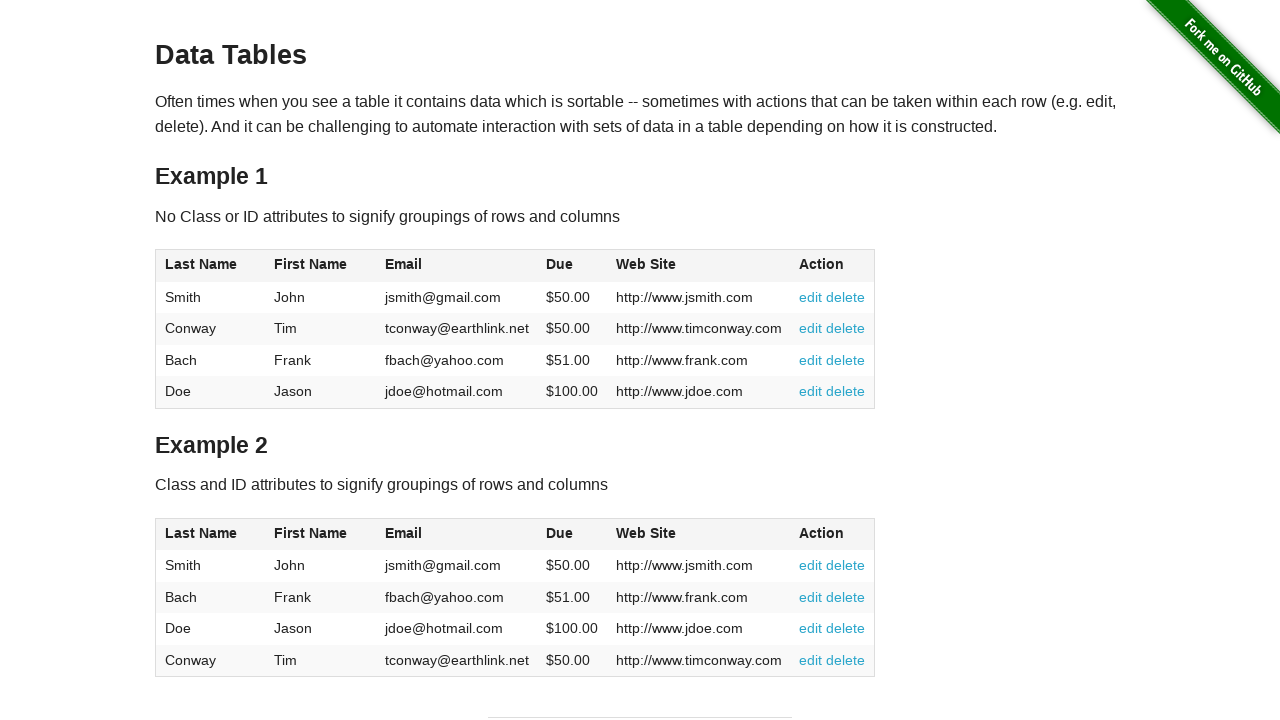

Table sorted and Due column values loaded
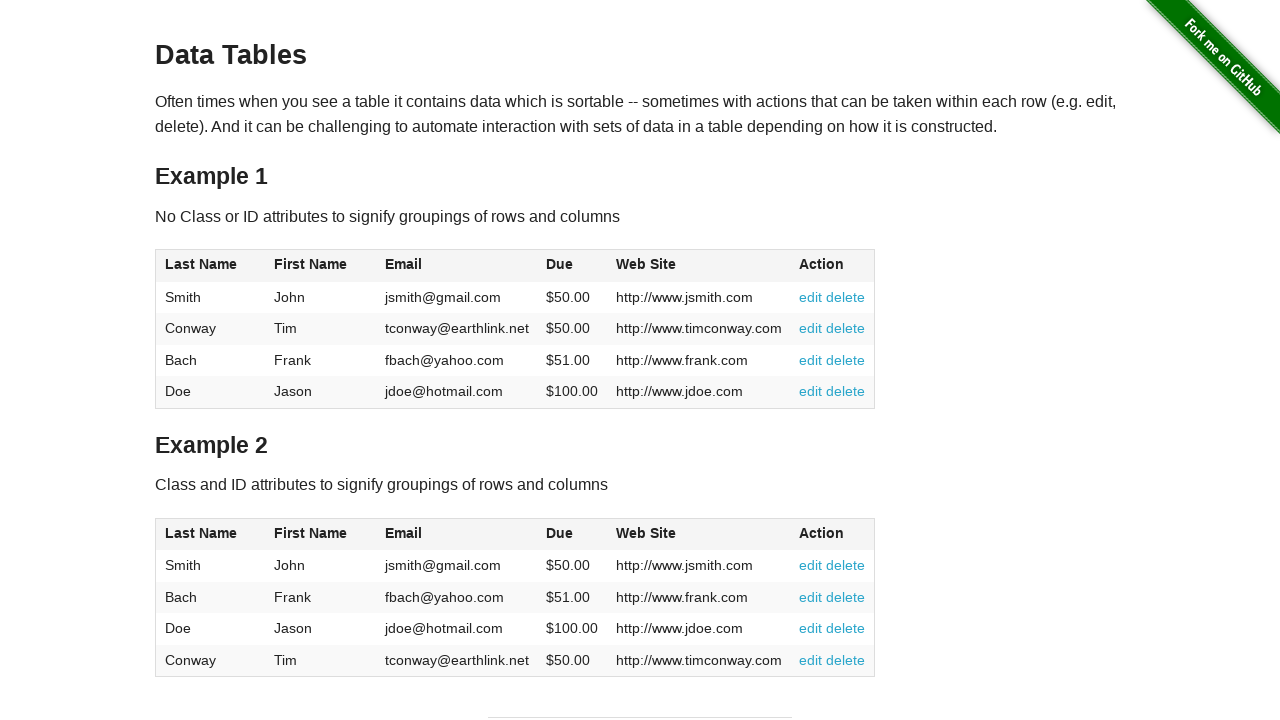

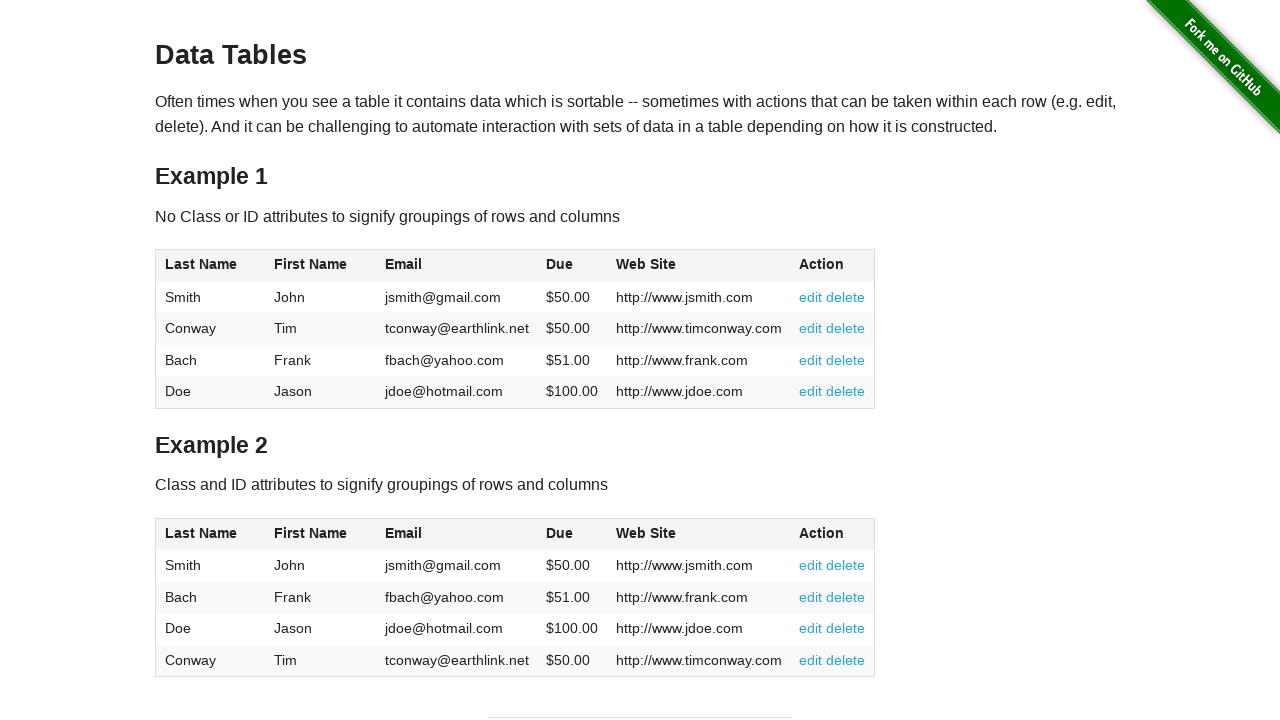